Tests right-click context menu functionality by right-clicking on a button and selecting Copy option from the context menu

Starting URL: https://swisnl.github.io/jQuery-contextMenu/demo.html

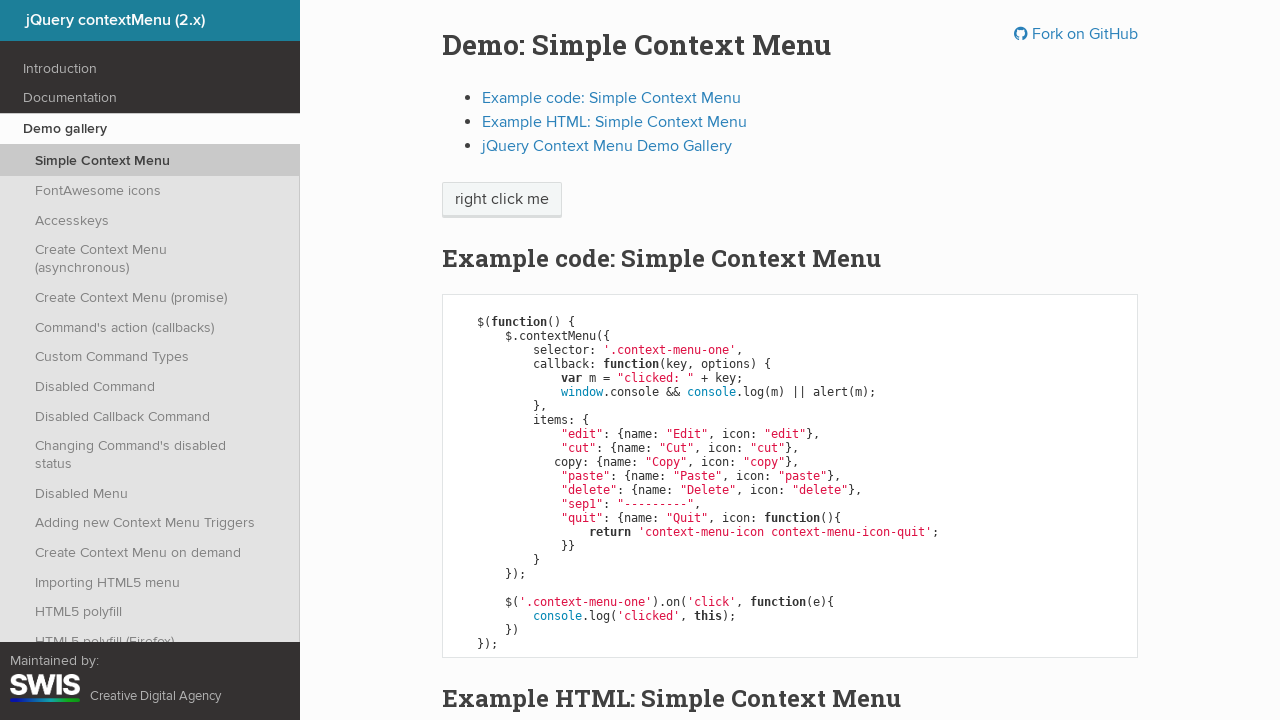

Located the right-click target button
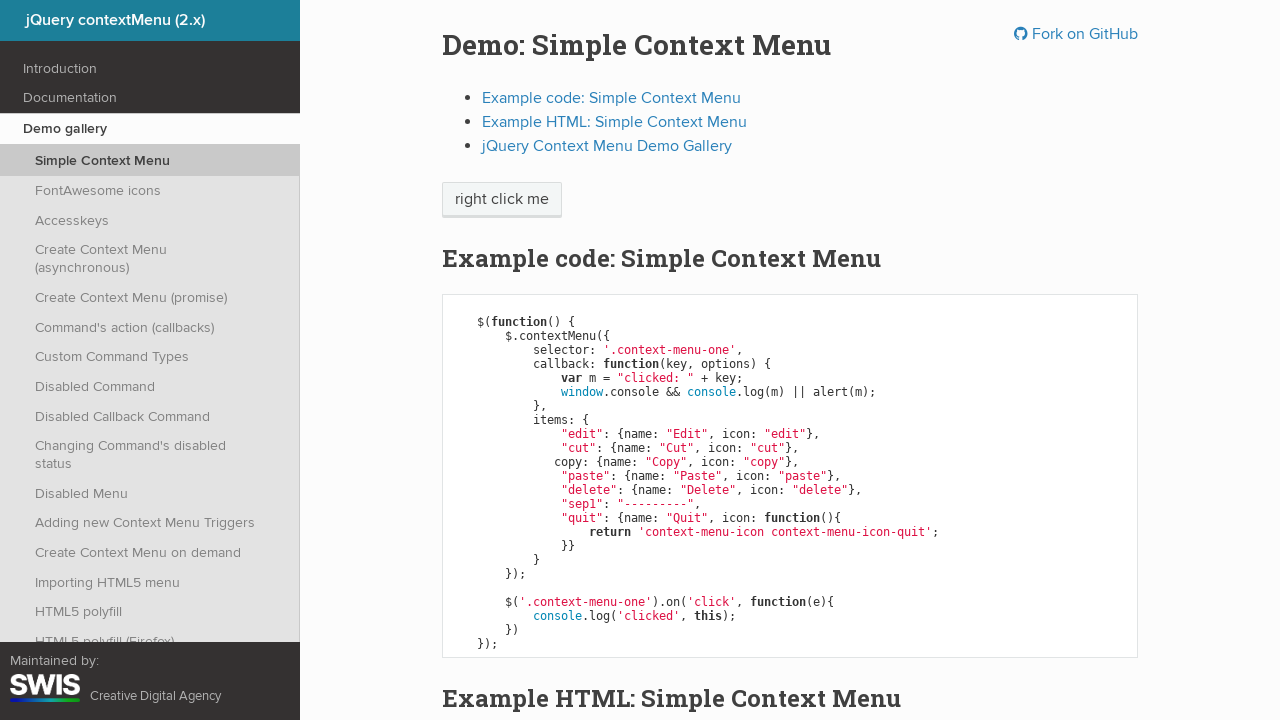

Right-clicked on the button to open context menu at (502, 200) on xpath=//*[@class='context-menu-one btn btn-neutral']
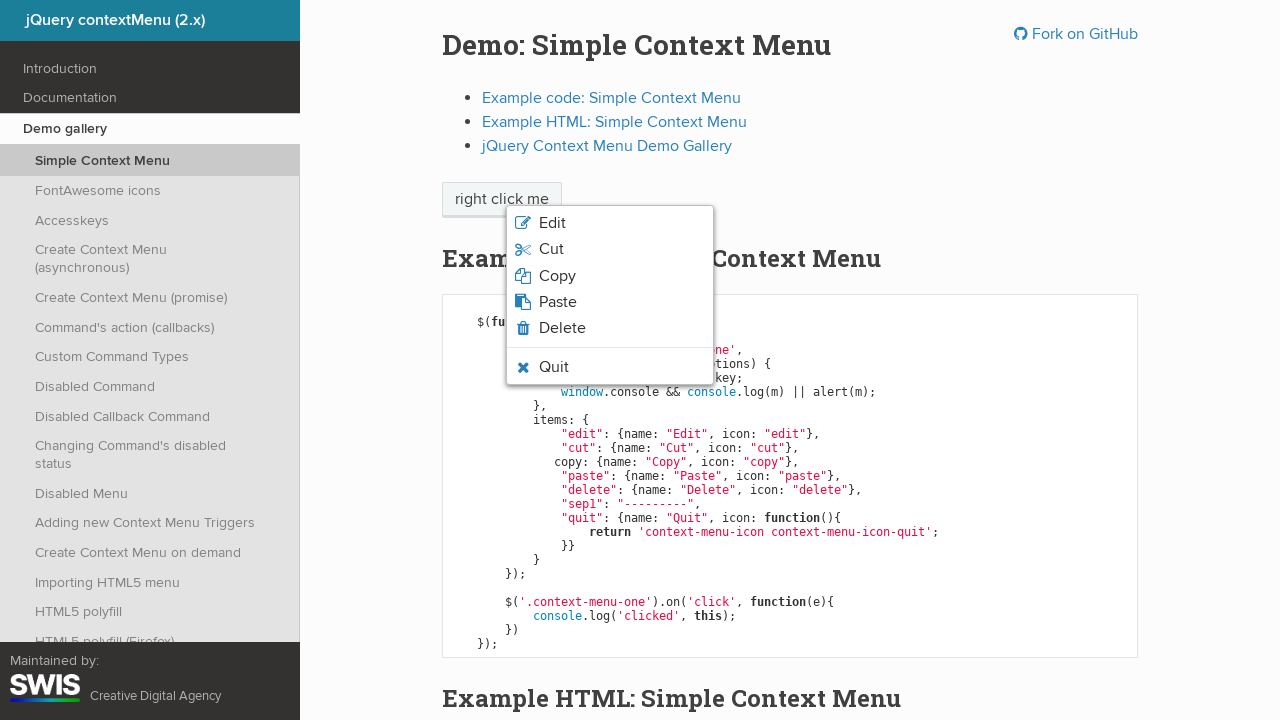

Selected Copy option from context menu at (557, 276) on xpath=//*[text()='Copy']
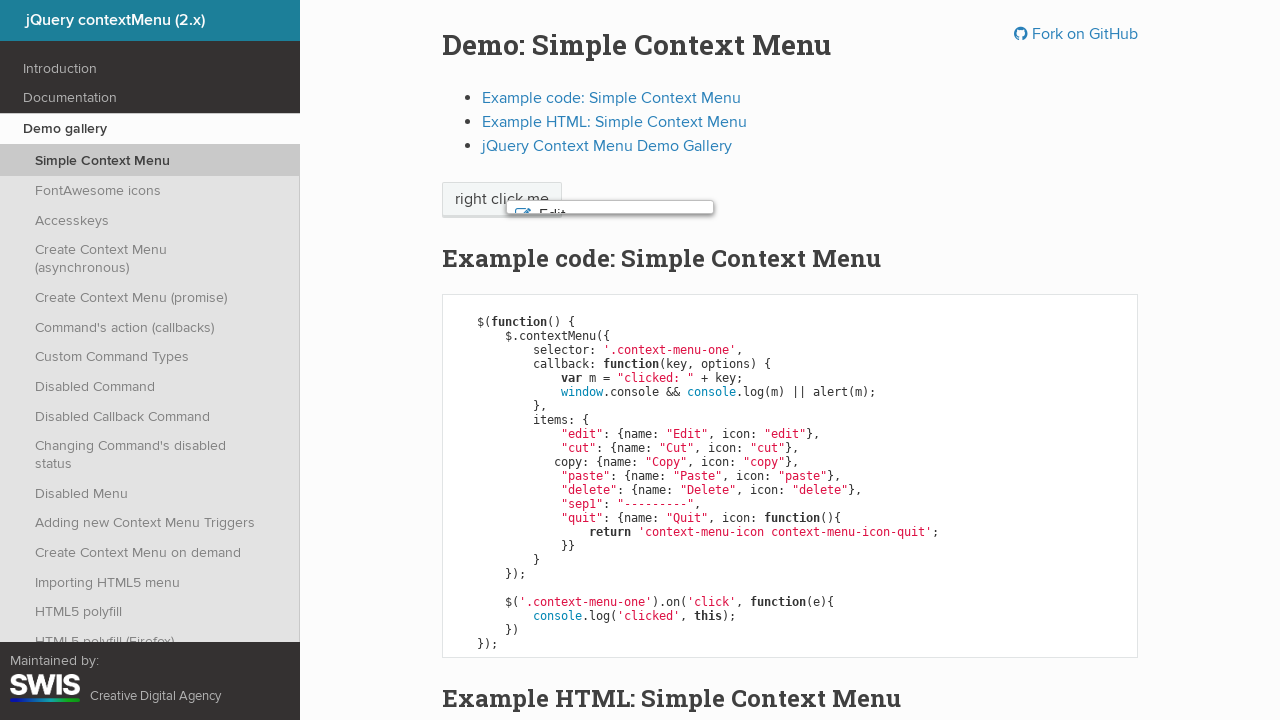

Set up dialog handler to accept alert
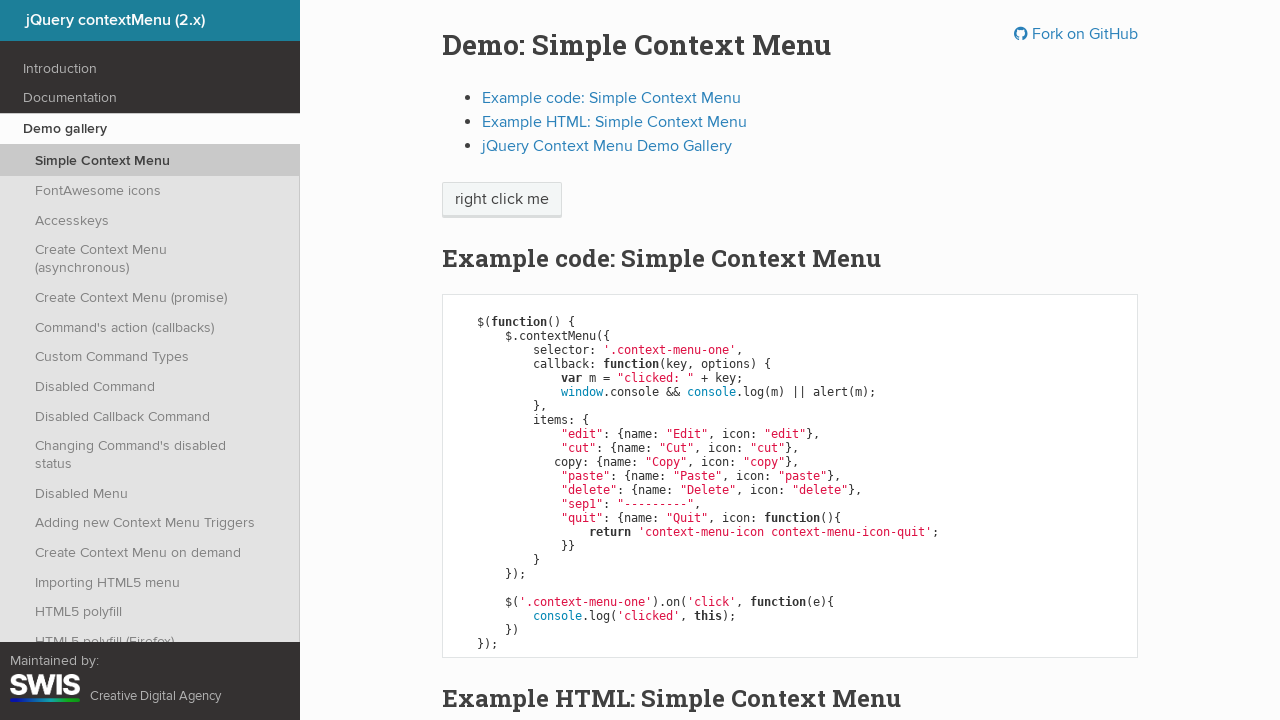

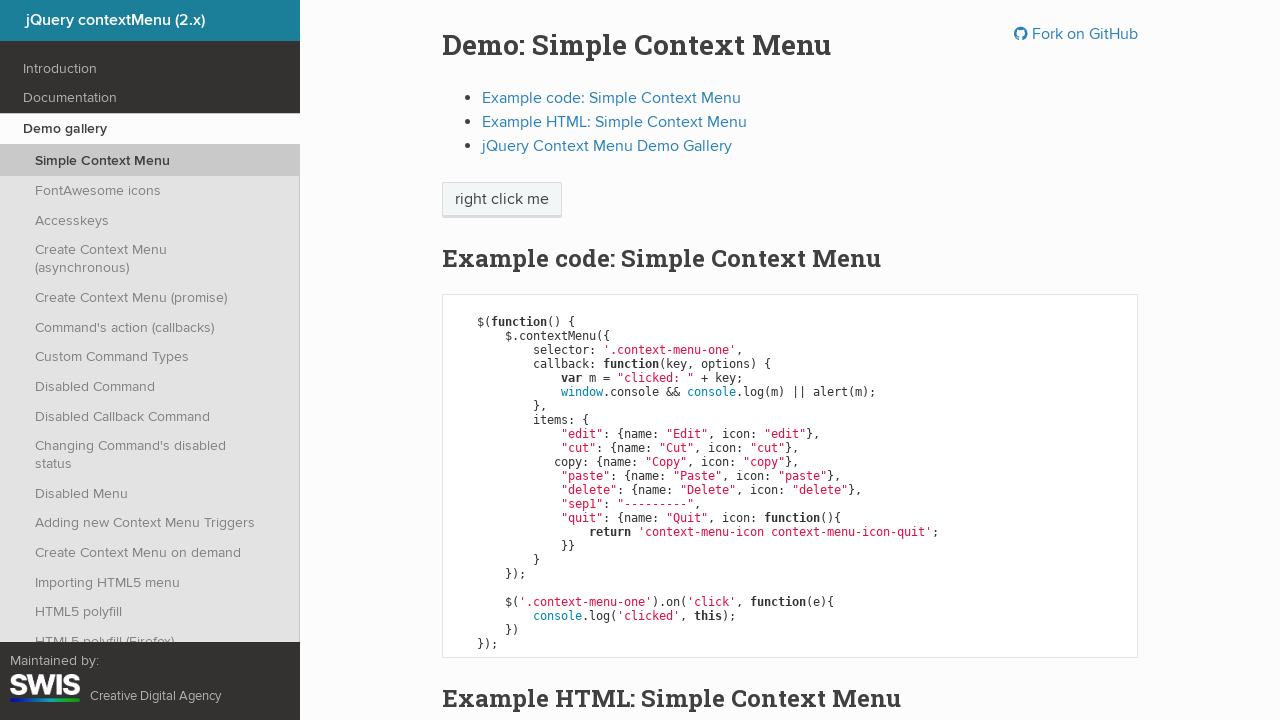